Opens the Buttons section and performs double click, right click, and regular click actions on the respective buttons to trigger their messages.

Starting URL: https://demoqa.com/elements

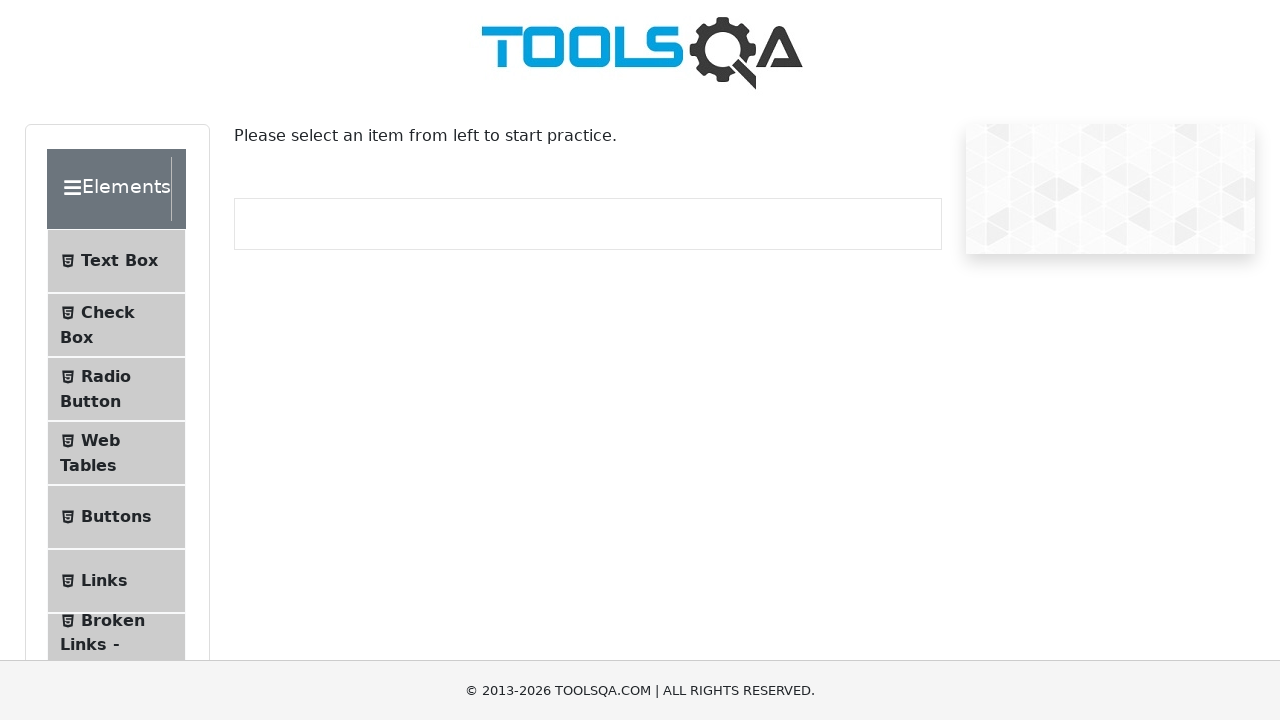

Clicked on Buttons menu item at (116, 517) on internal:text="Buttons"i
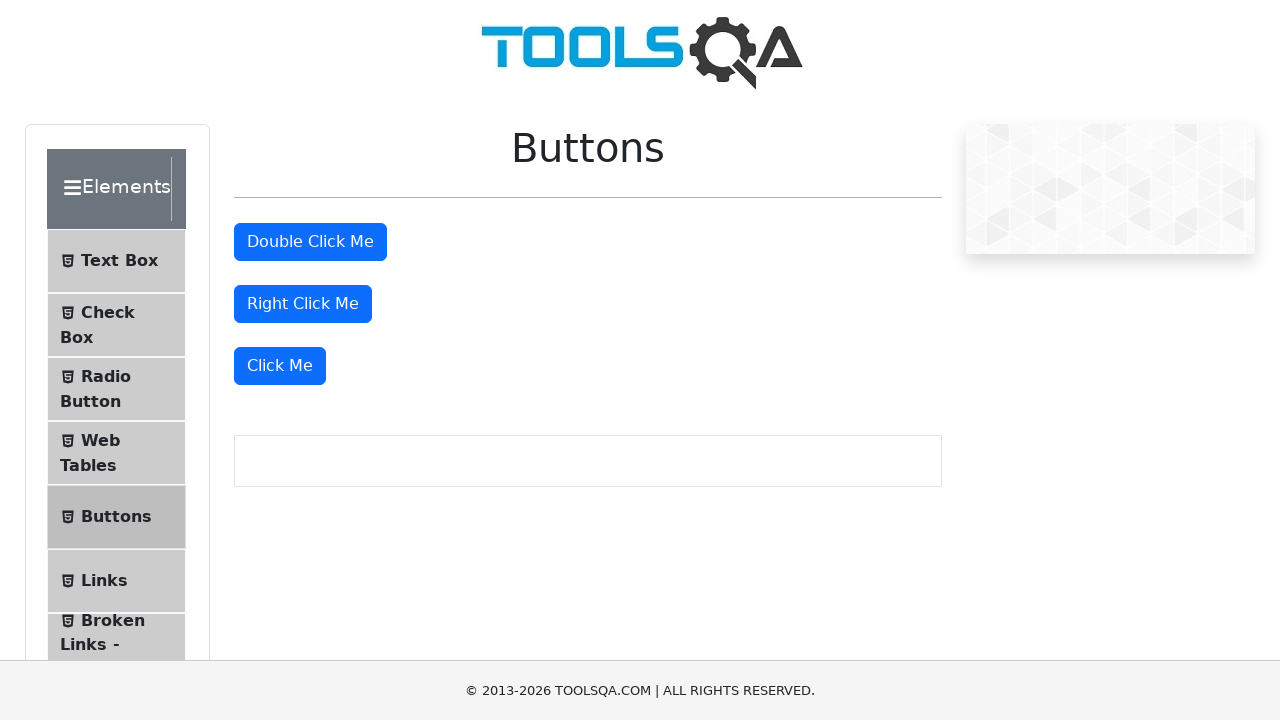

Double clicked on the first button at (310, 242) on .btn-primary >> nth=0
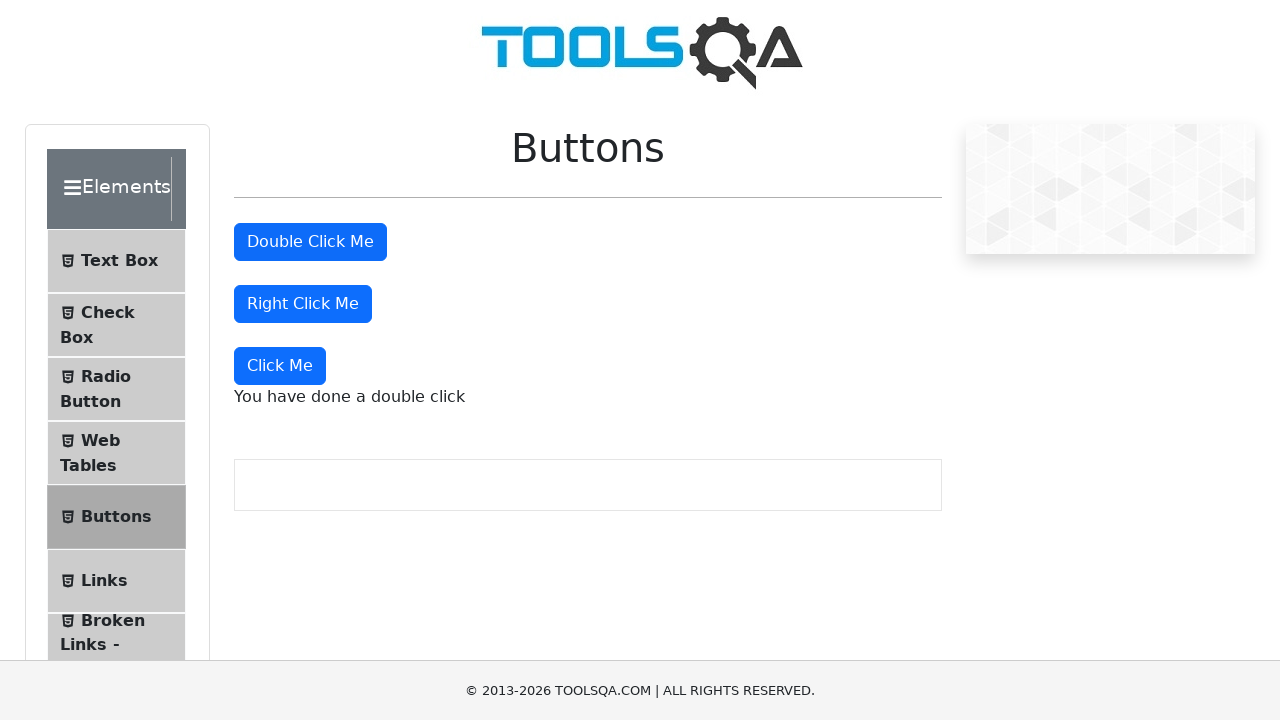

Verified double click message appeared
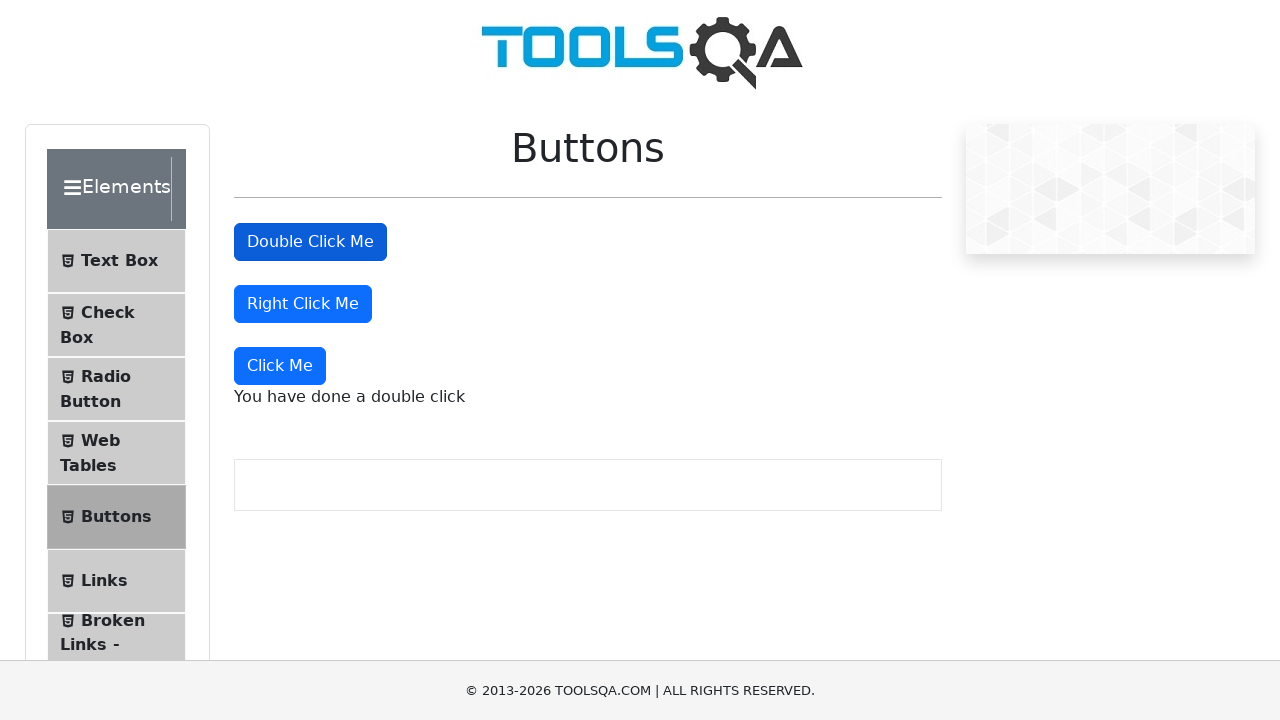

Right clicked on the second button at (303, 304) on .btn-primary >> nth=1
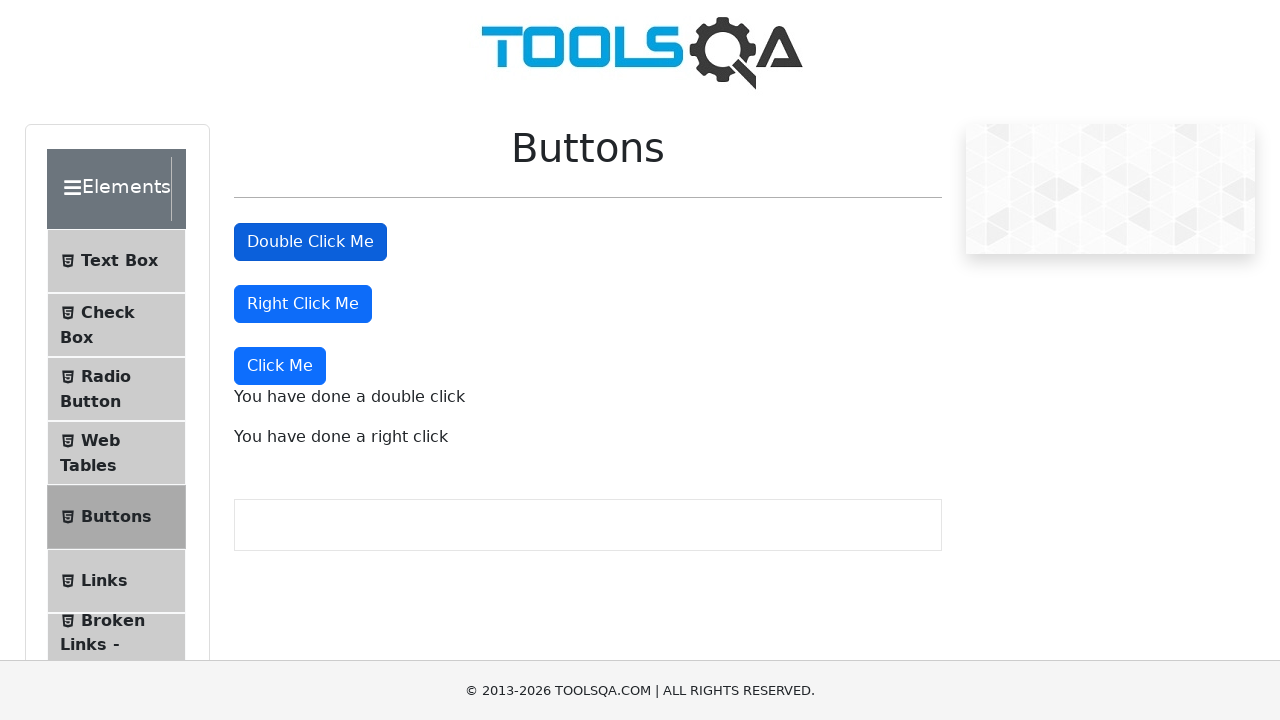

Verified right click message appeared
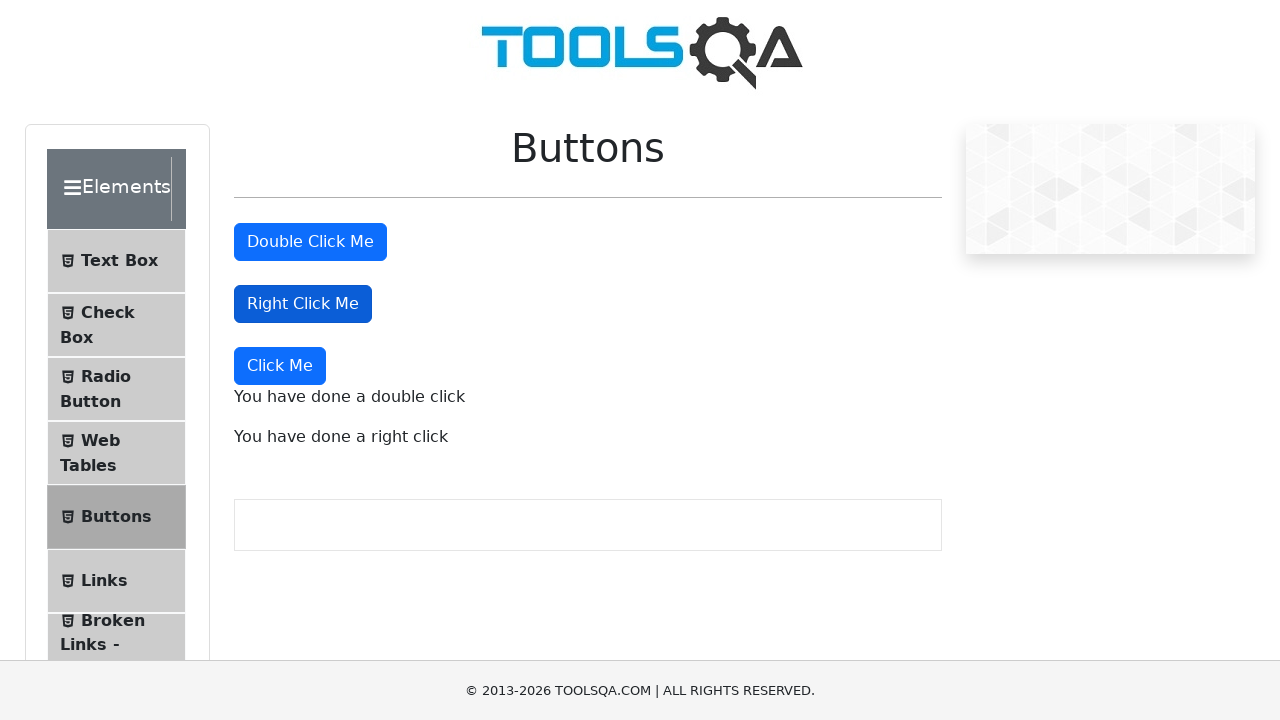

Clicked on the third button at (280, 366) on .btn-primary >> nth=2
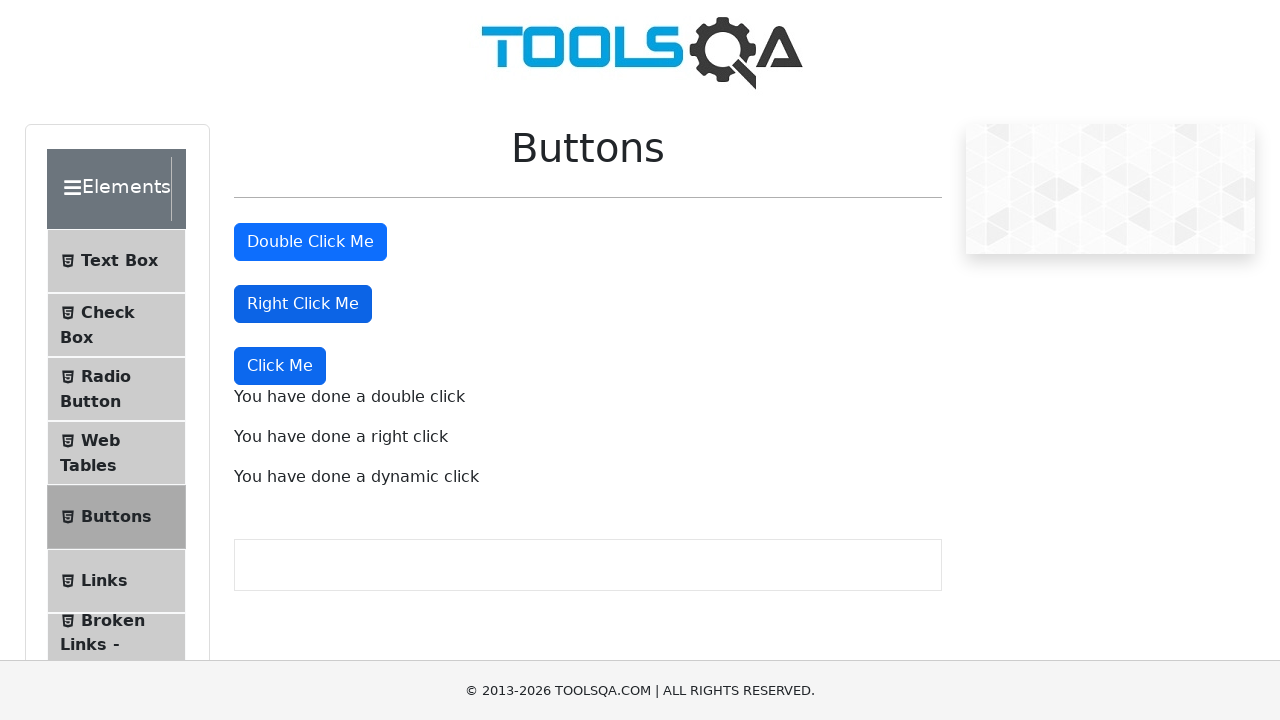

Verified dynamic click message appeared
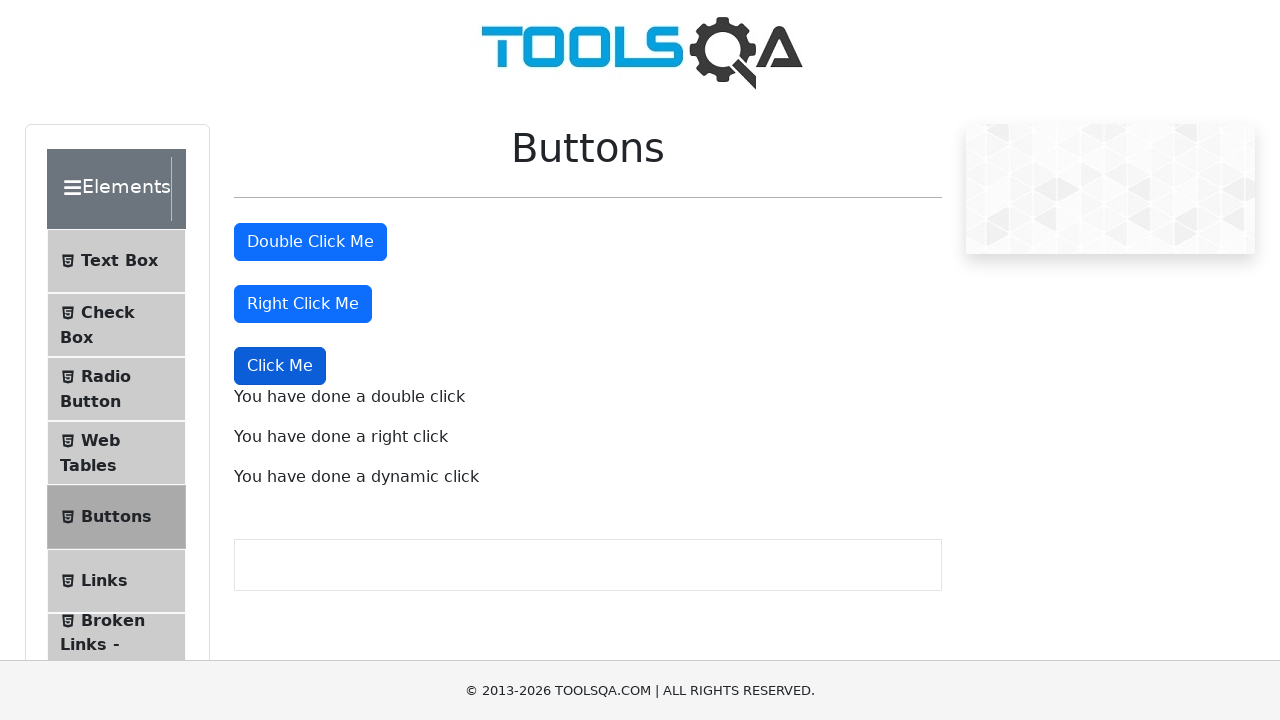

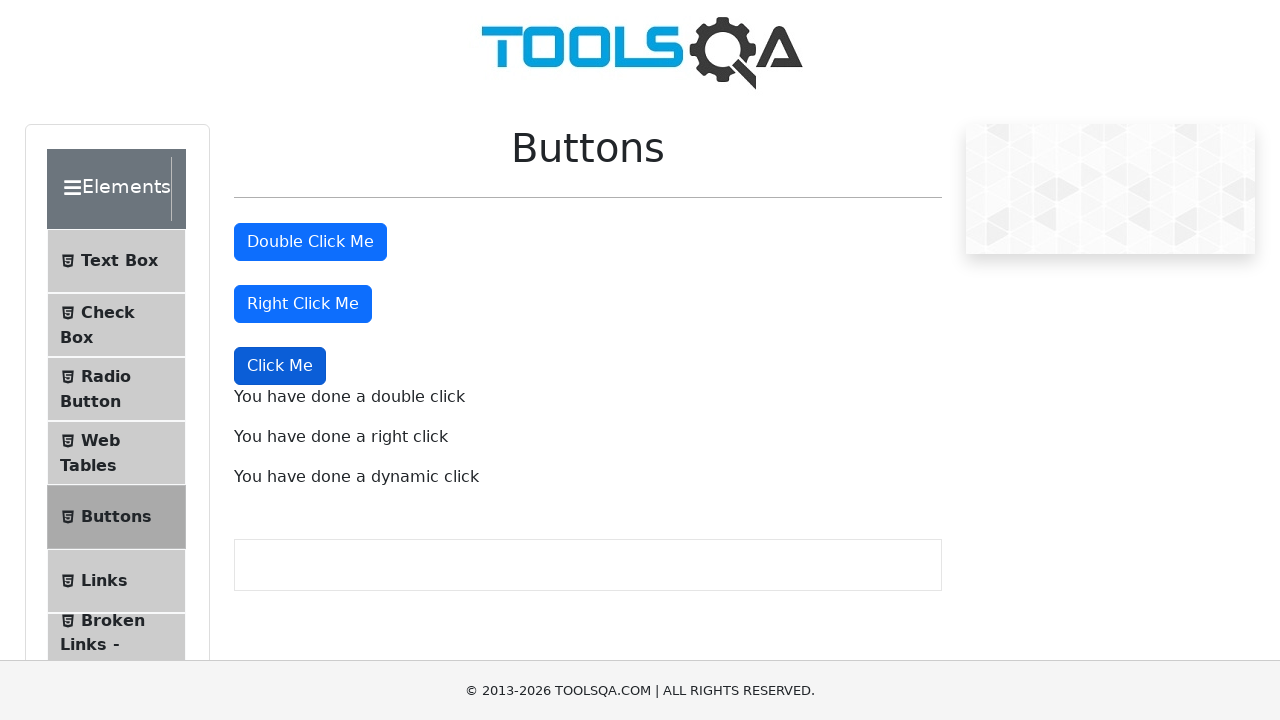